Tests checkbox functionality by ensuring both checkboxes are selected - clicks on checkbox1 if not selected, clicks on checkbox2 if not selected, then verifies both are in selected state.

Starting URL: https://the-internet.herokuapp.com/checkboxes

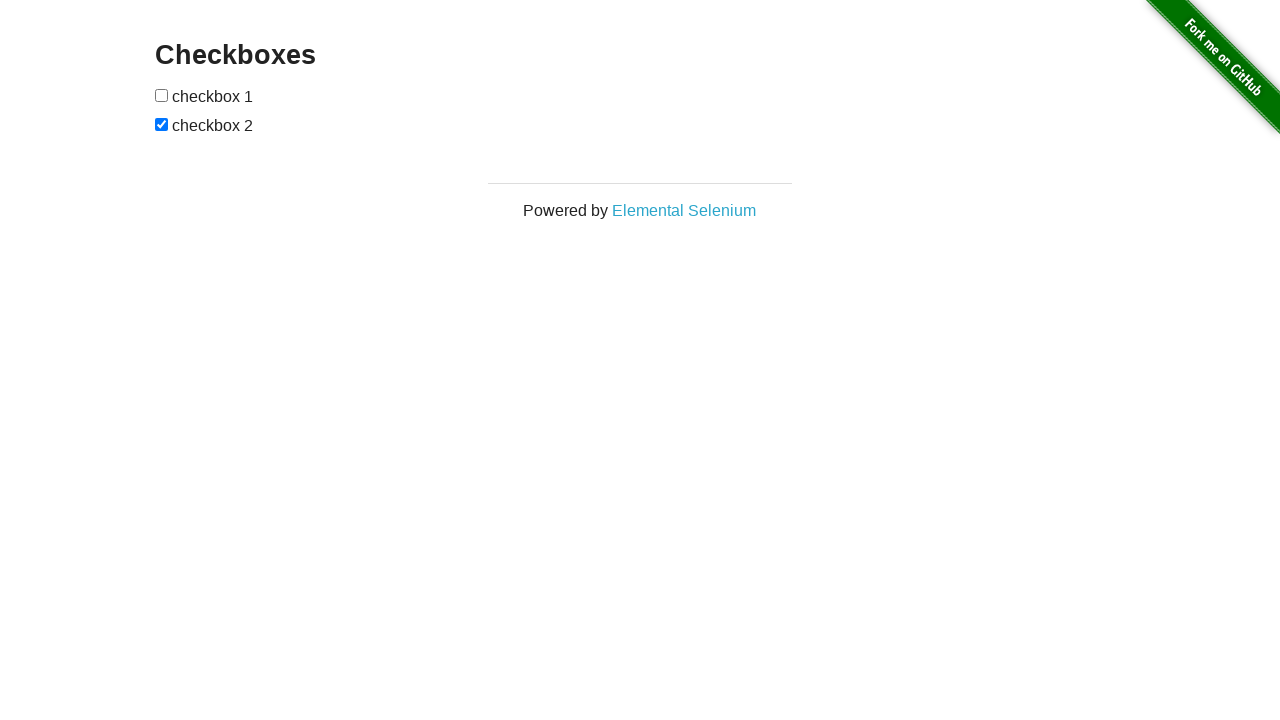

Located first checkbox element
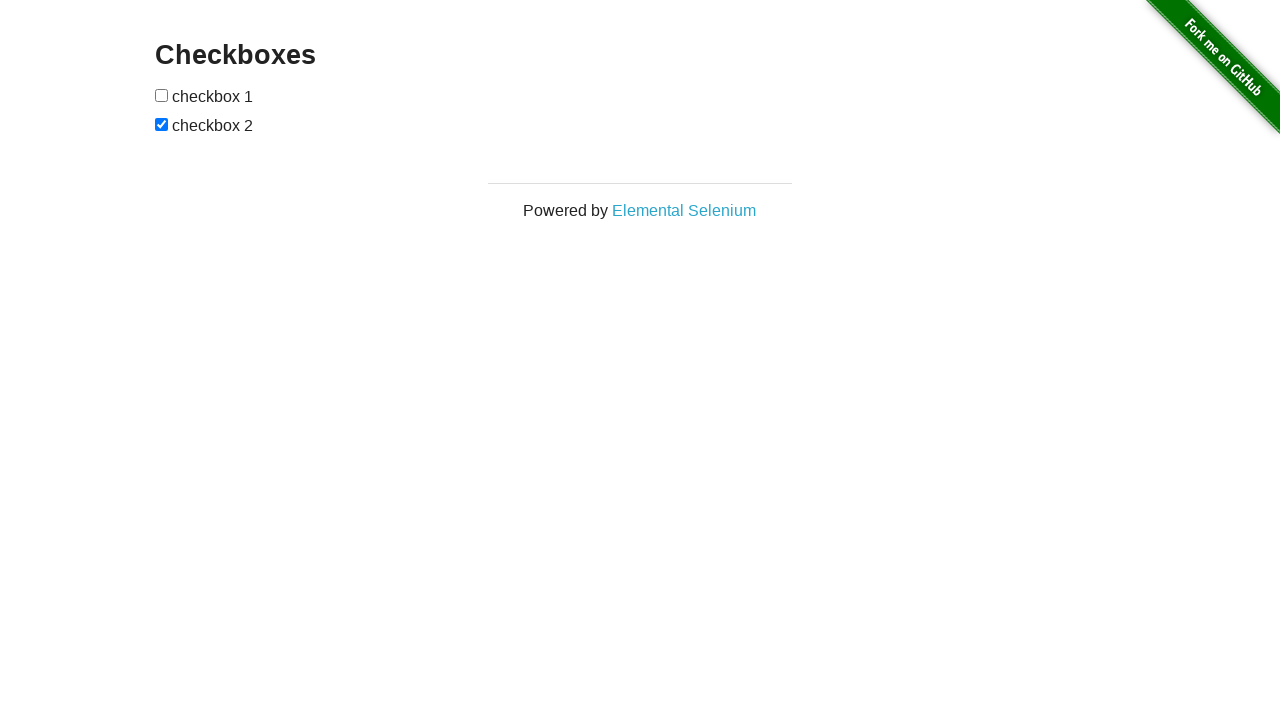

Located second checkbox element
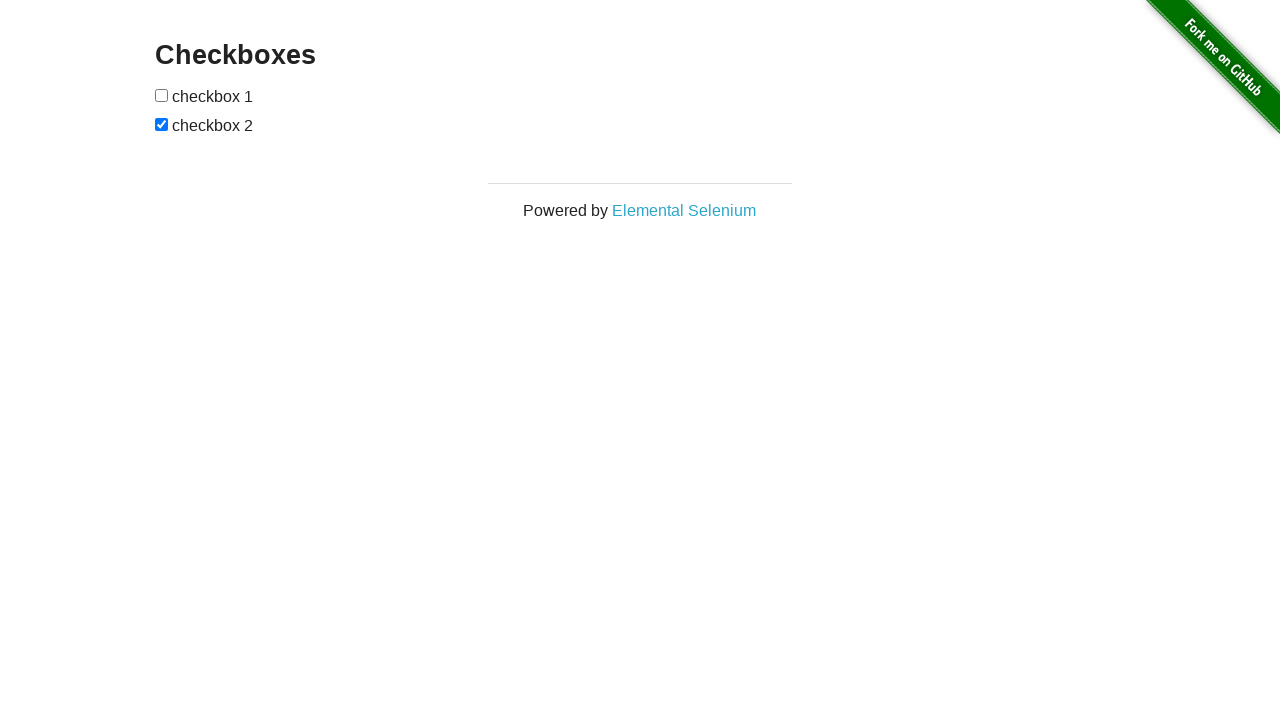

Checked if first checkbox is selected
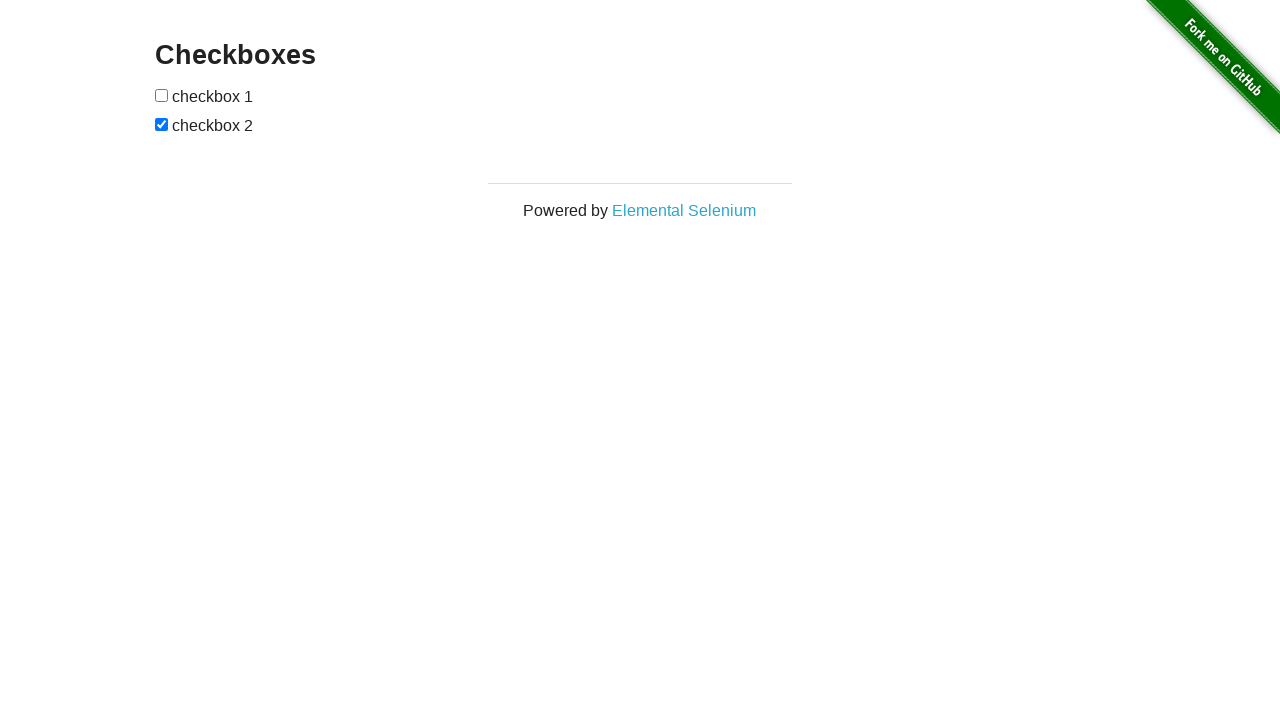

Clicked first checkbox to select it at (162, 95) on (//input[@type='checkbox'])[1]
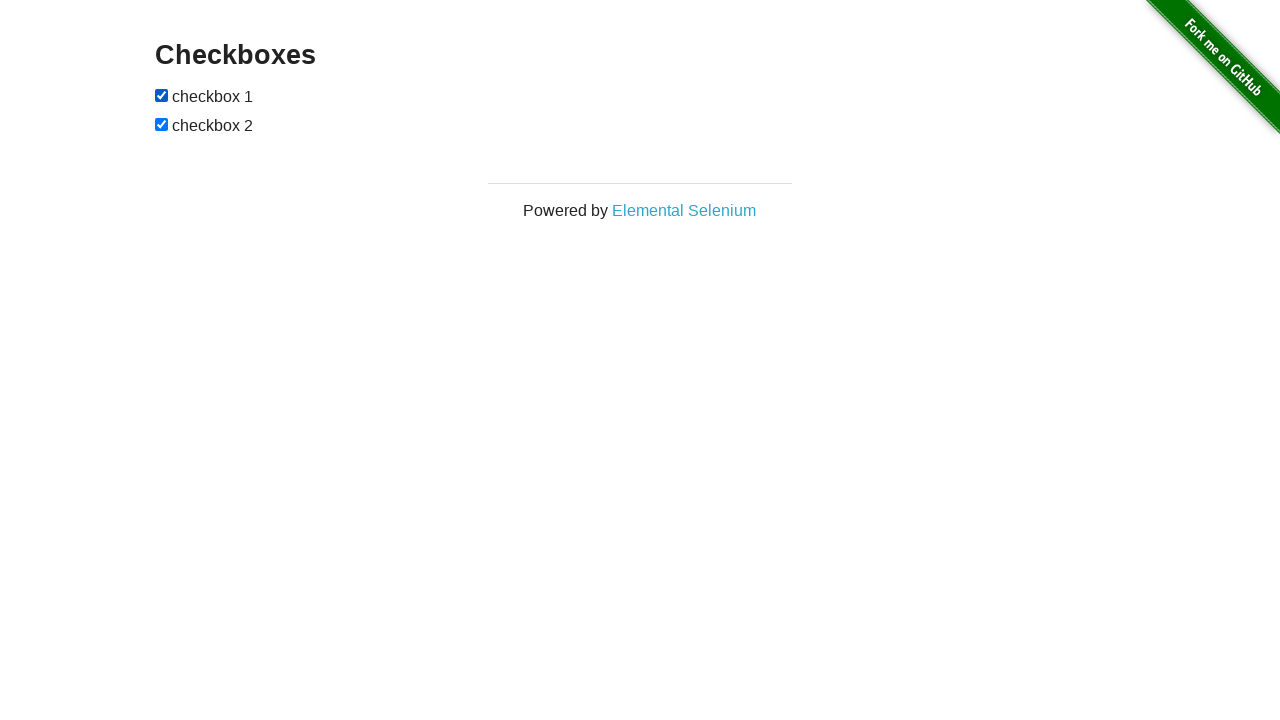

Waited 2 seconds
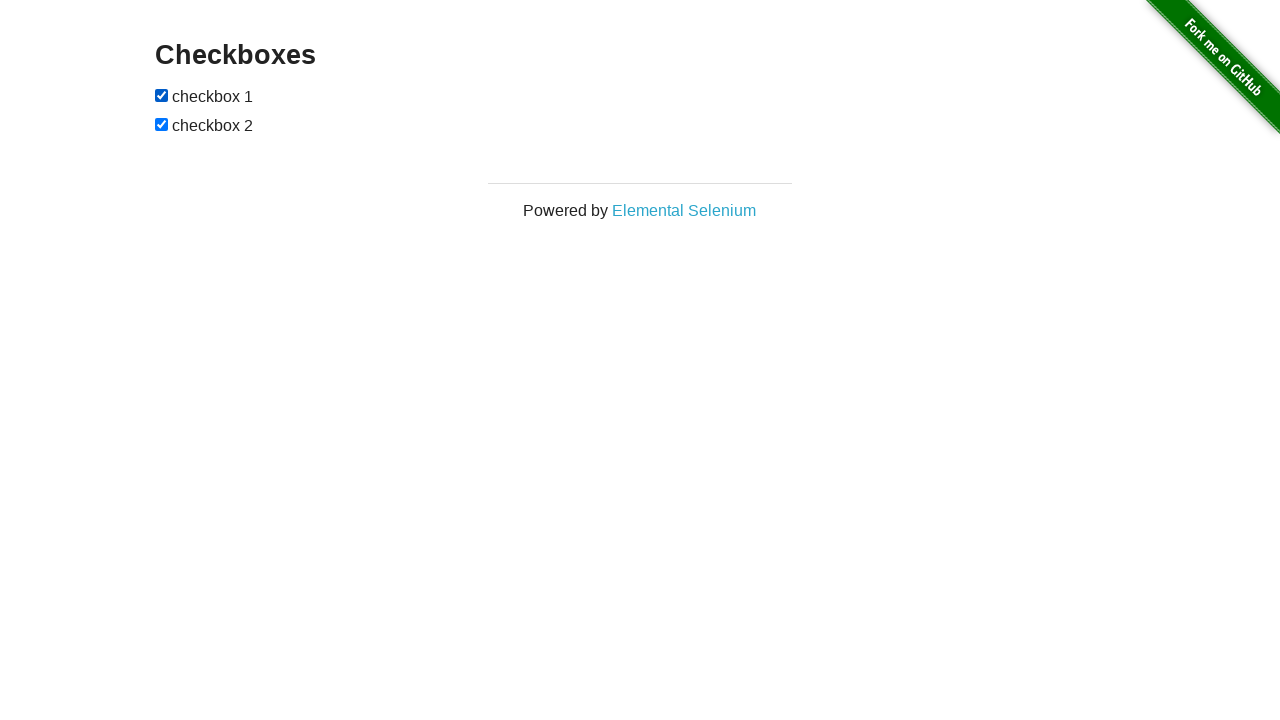

Second checkbox is already selected
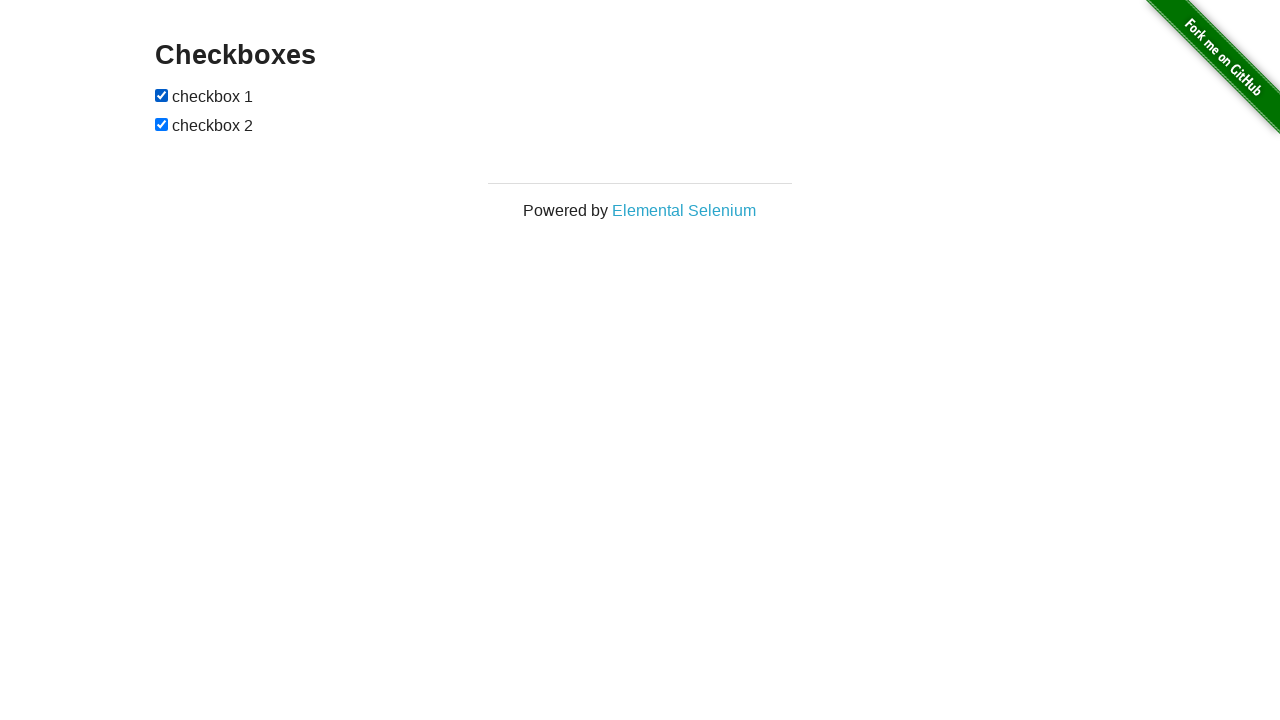

Waited 2 seconds
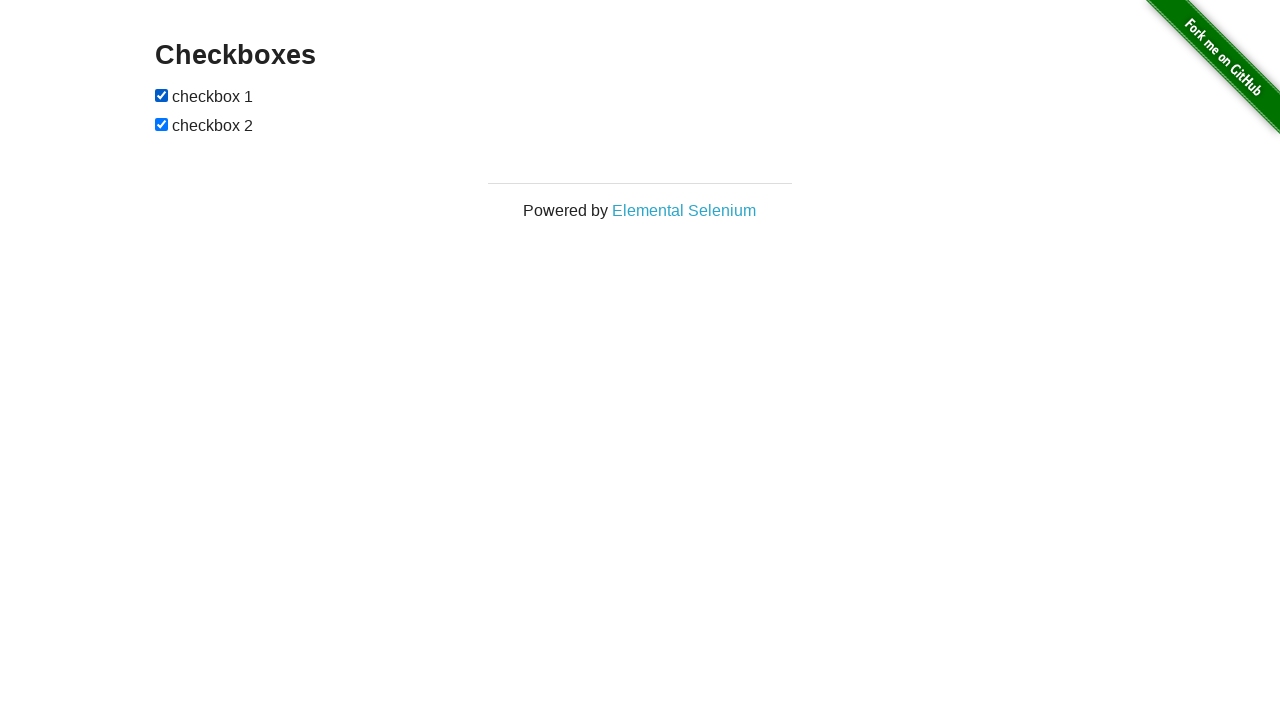

Verified that both checkboxes are selected
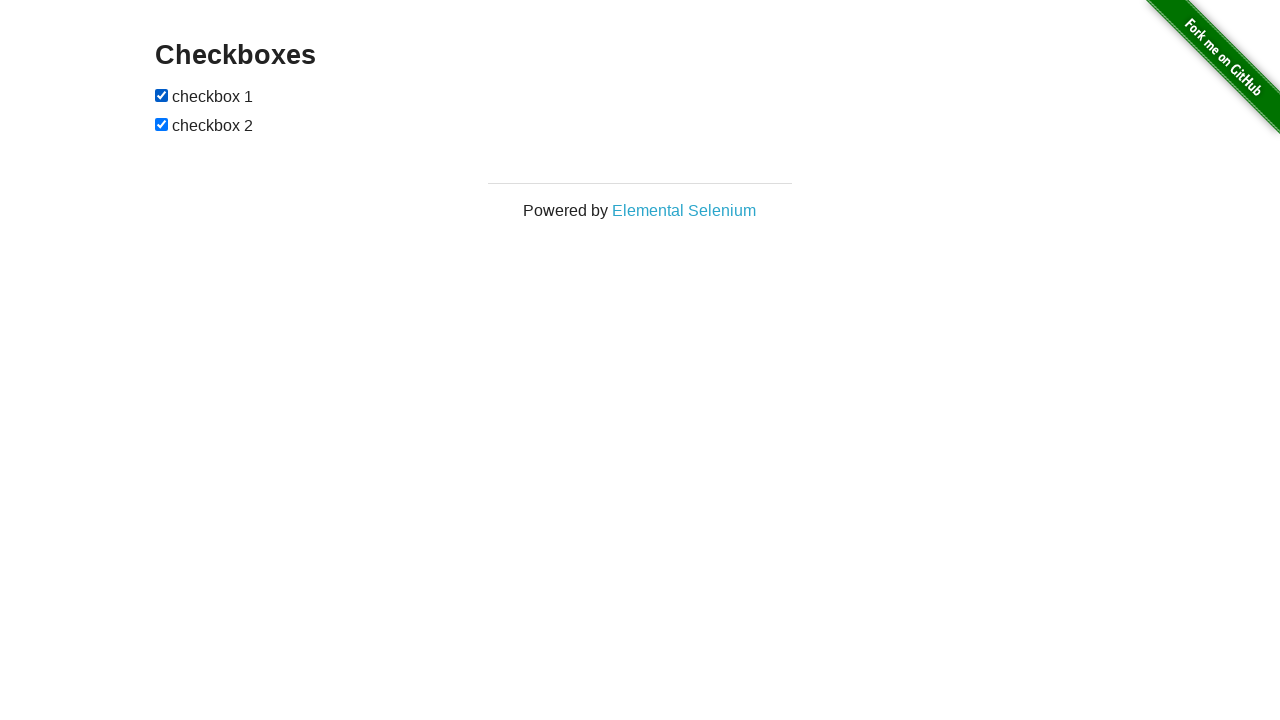

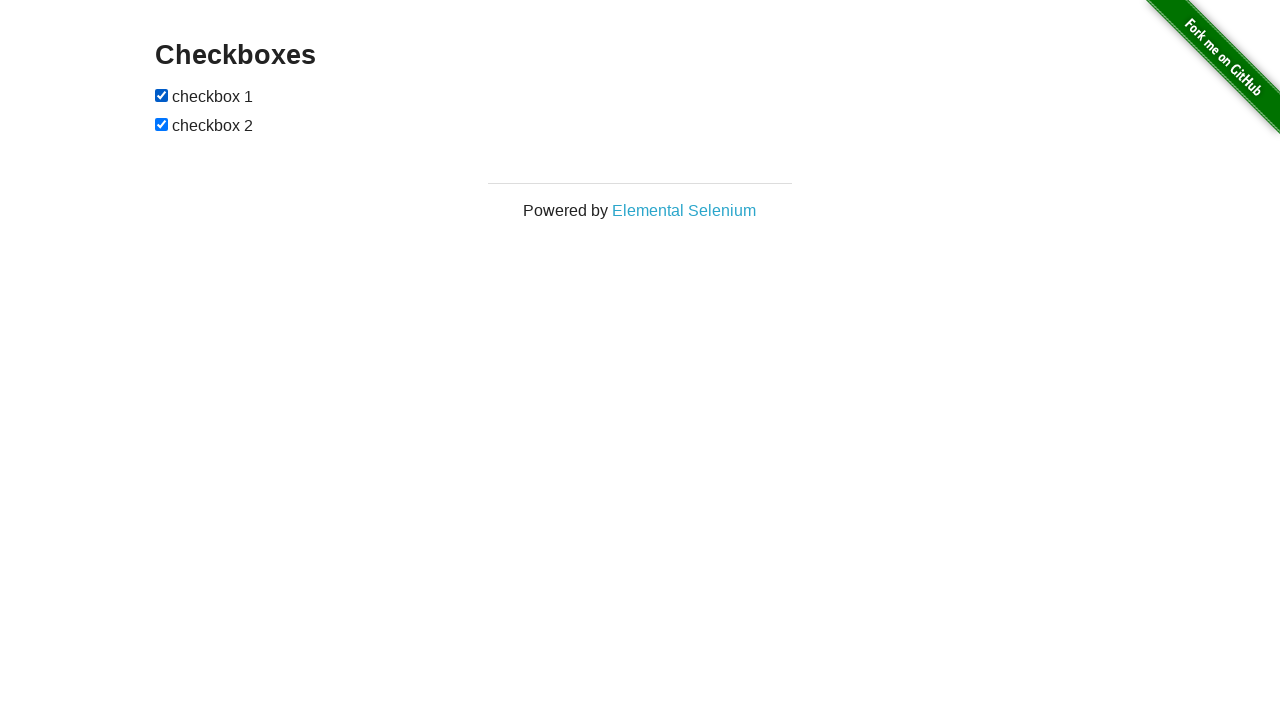